Tests that edits are saved when the input field loses focus (blur event)

Starting URL: https://demo.playwright.dev/todomvc

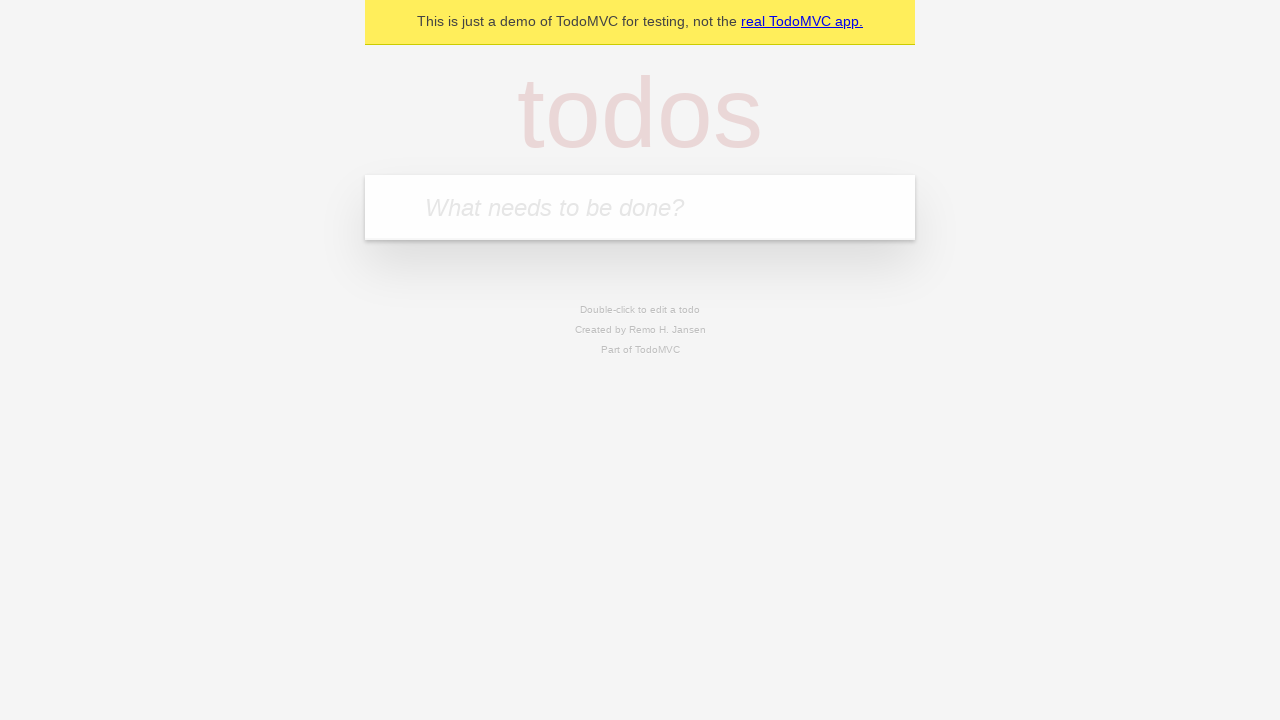

Located the 'What needs to be done?' input field
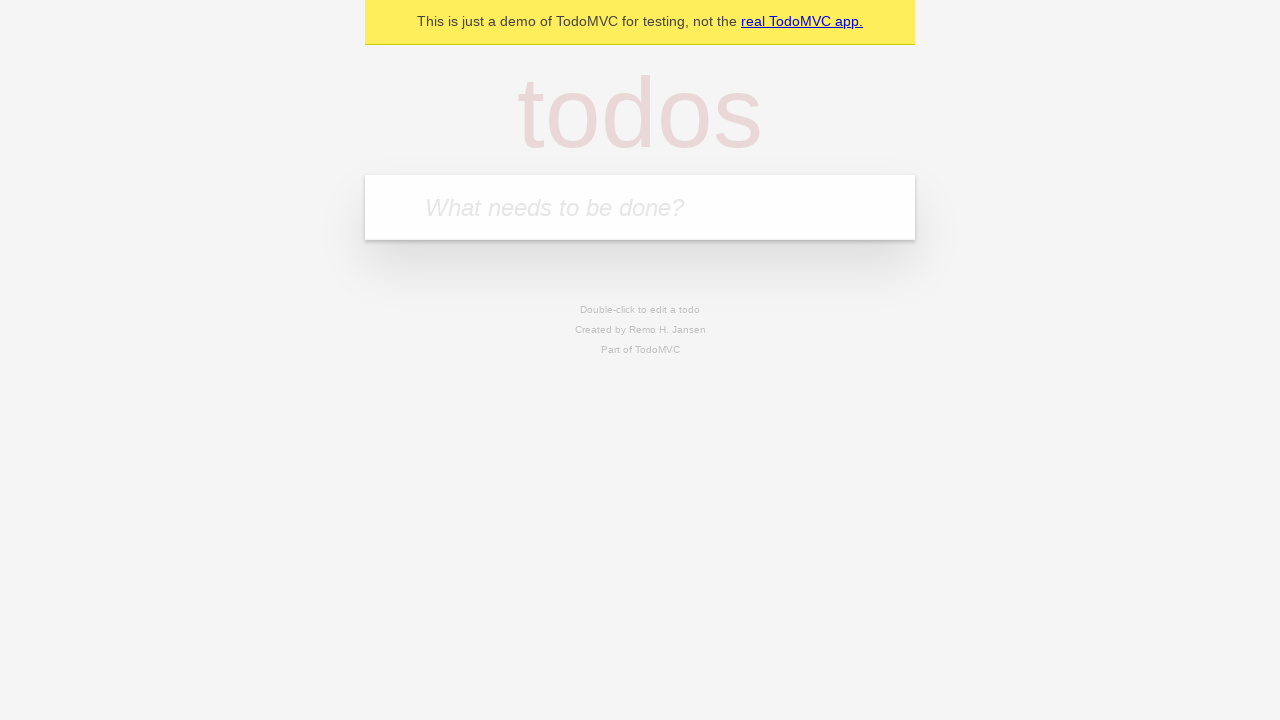

Filled first todo with 'buy some cheese' on internal:attr=[placeholder="What needs to be done?"i]
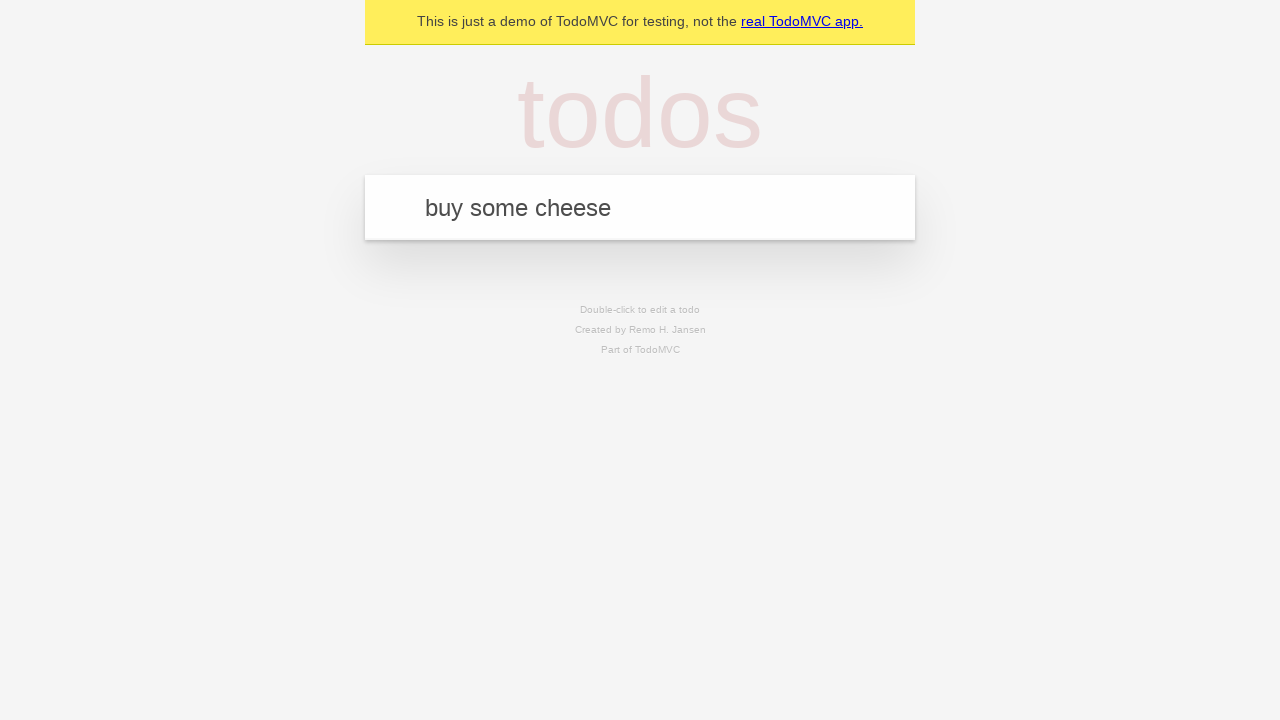

Pressed Enter to create first todo on internal:attr=[placeholder="What needs to be done?"i]
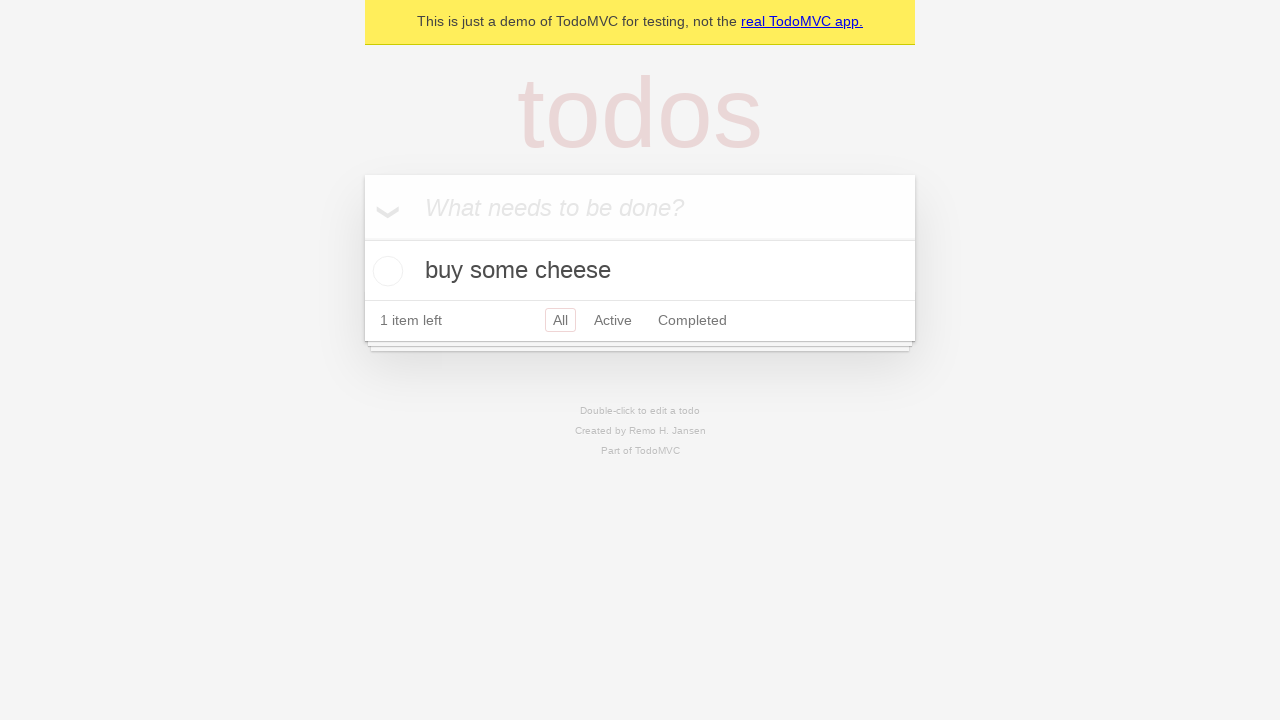

Filled second todo with 'feed the cat' on internal:attr=[placeholder="What needs to be done?"i]
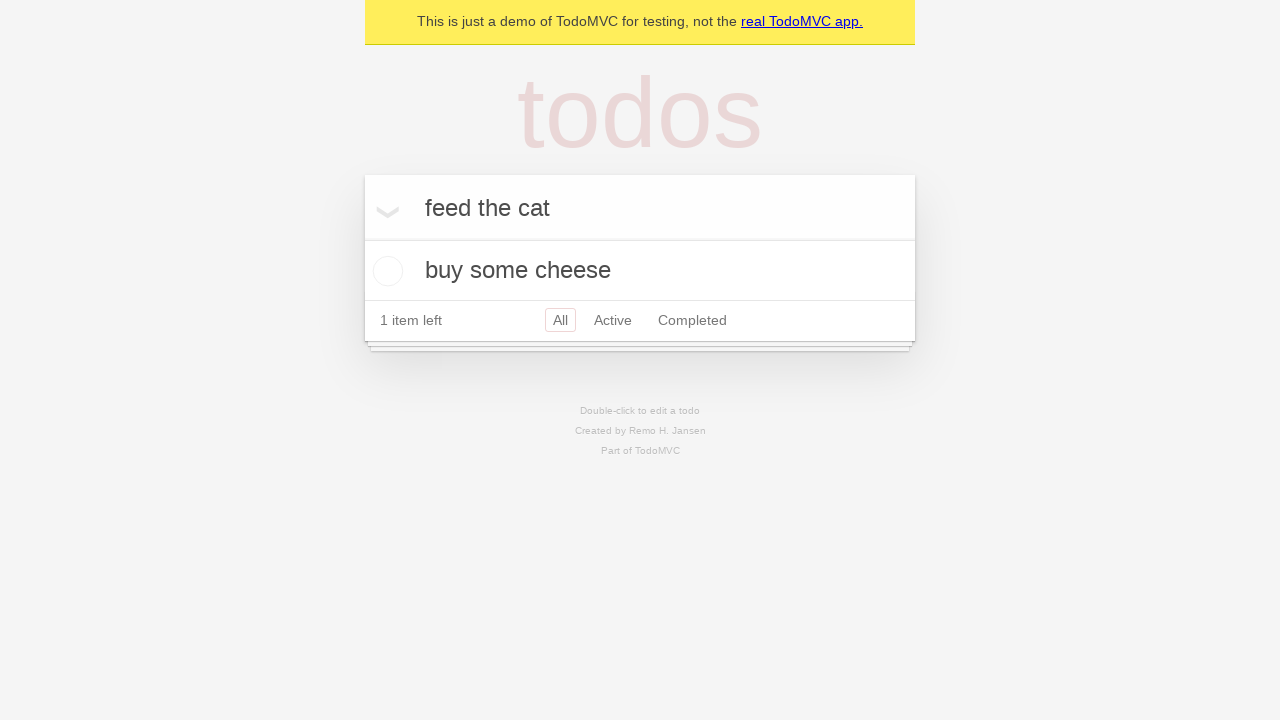

Pressed Enter to create second todo on internal:attr=[placeholder="What needs to be done?"i]
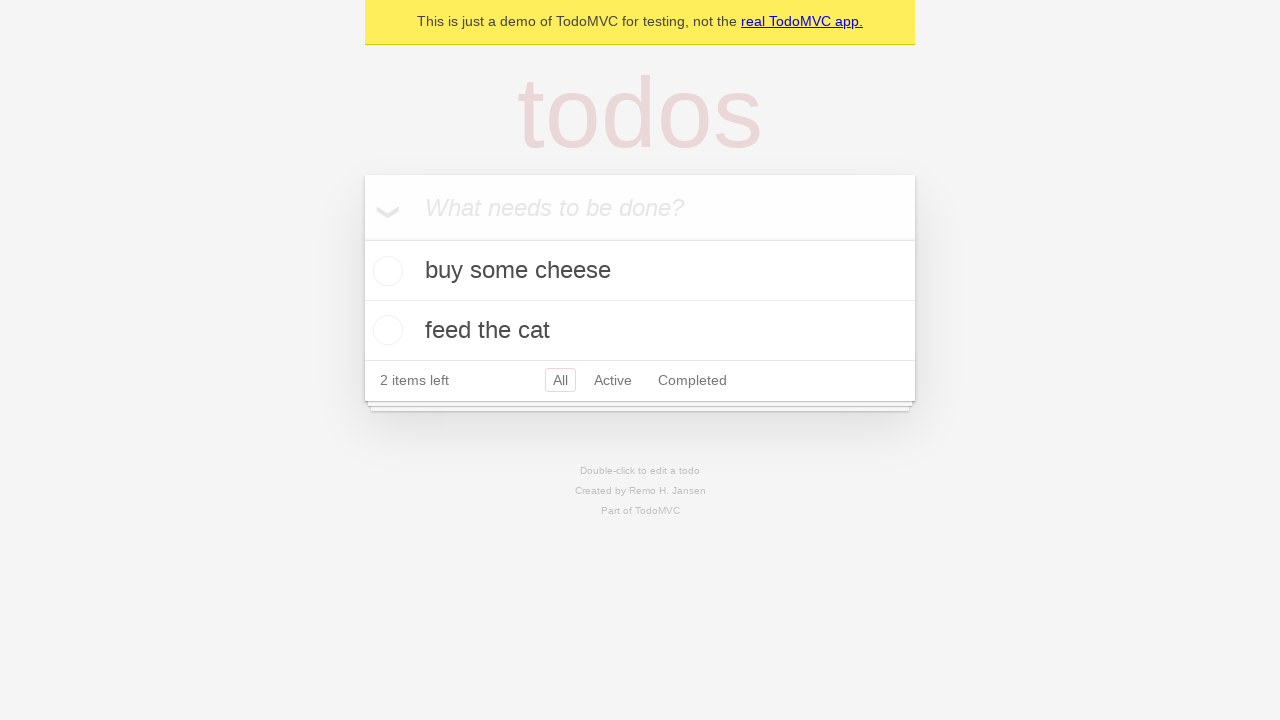

Filled third todo with 'book a doctors appointment' on internal:attr=[placeholder="What needs to be done?"i]
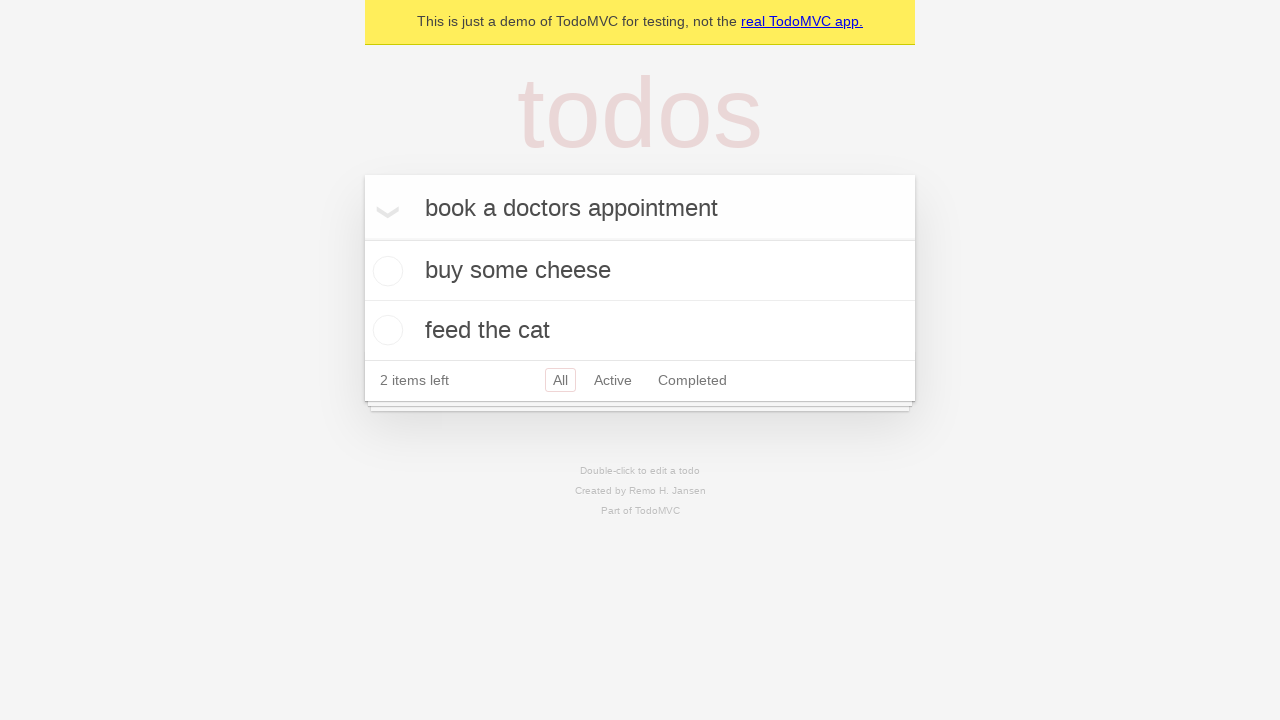

Pressed Enter to create third todo on internal:attr=[placeholder="What needs to be done?"i]
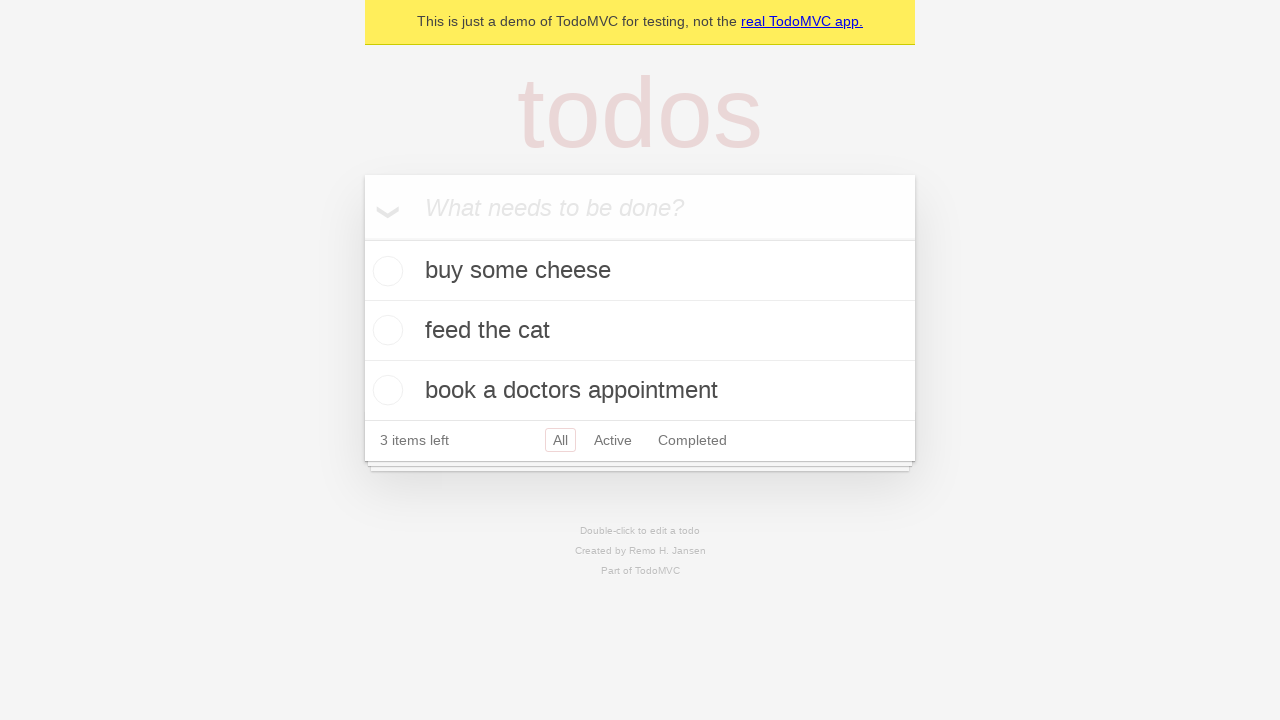

Located all todo items
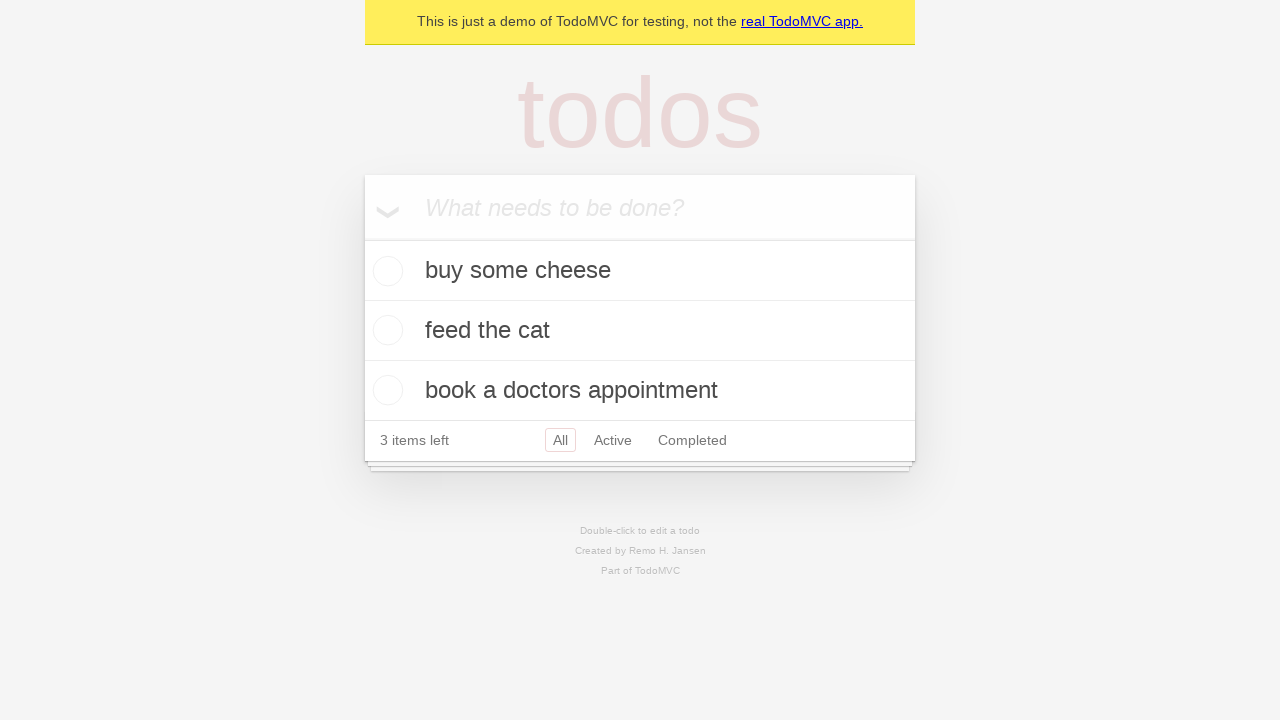

Double-clicked second todo item to enter edit mode at (640, 331) on internal:testid=[data-testid="todo-item"s] >> nth=1
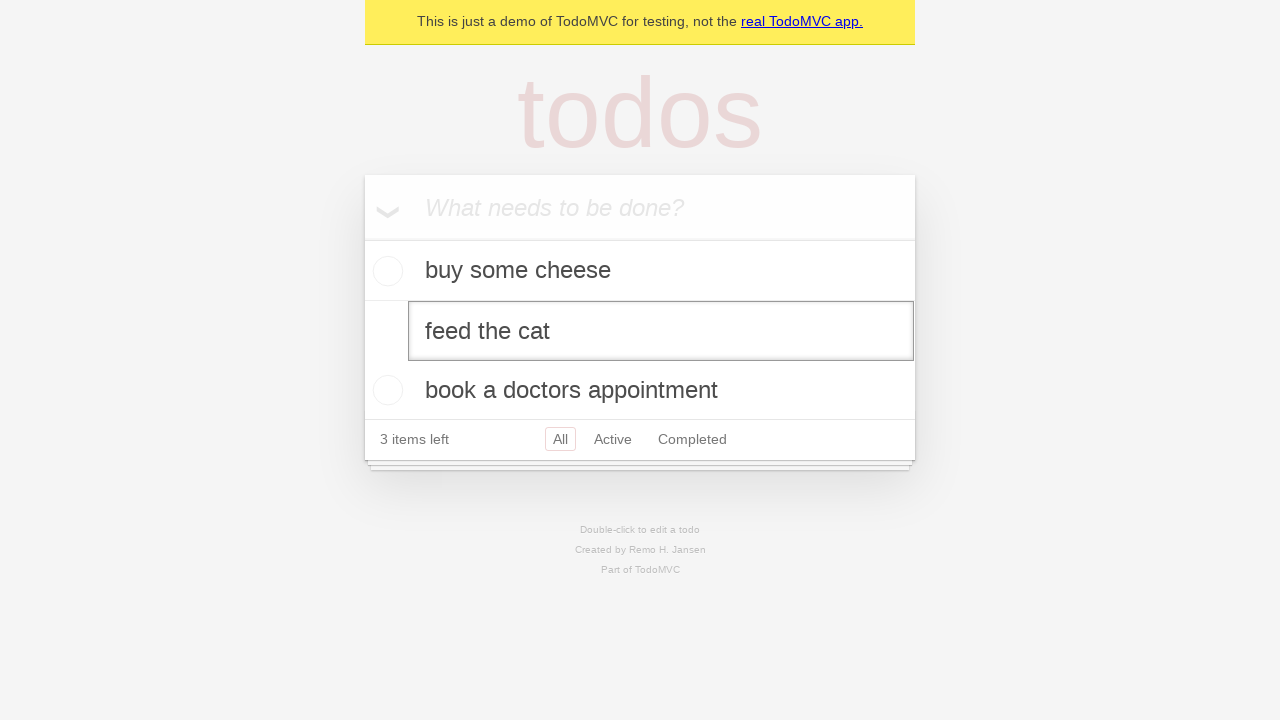

Filled edit field with 'buy some sausages' on internal:testid=[data-testid="todo-item"s] >> nth=1 >> internal:role=textbox[nam
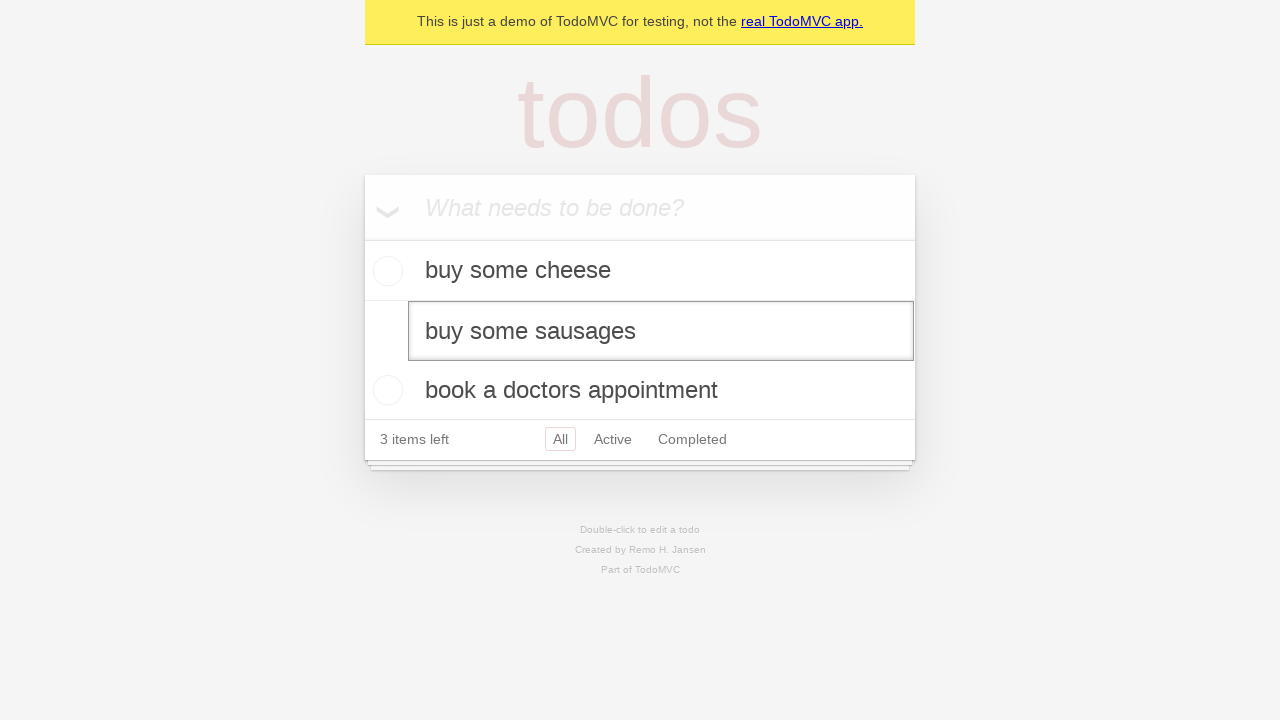

Dispatched blur event to save the edited todo
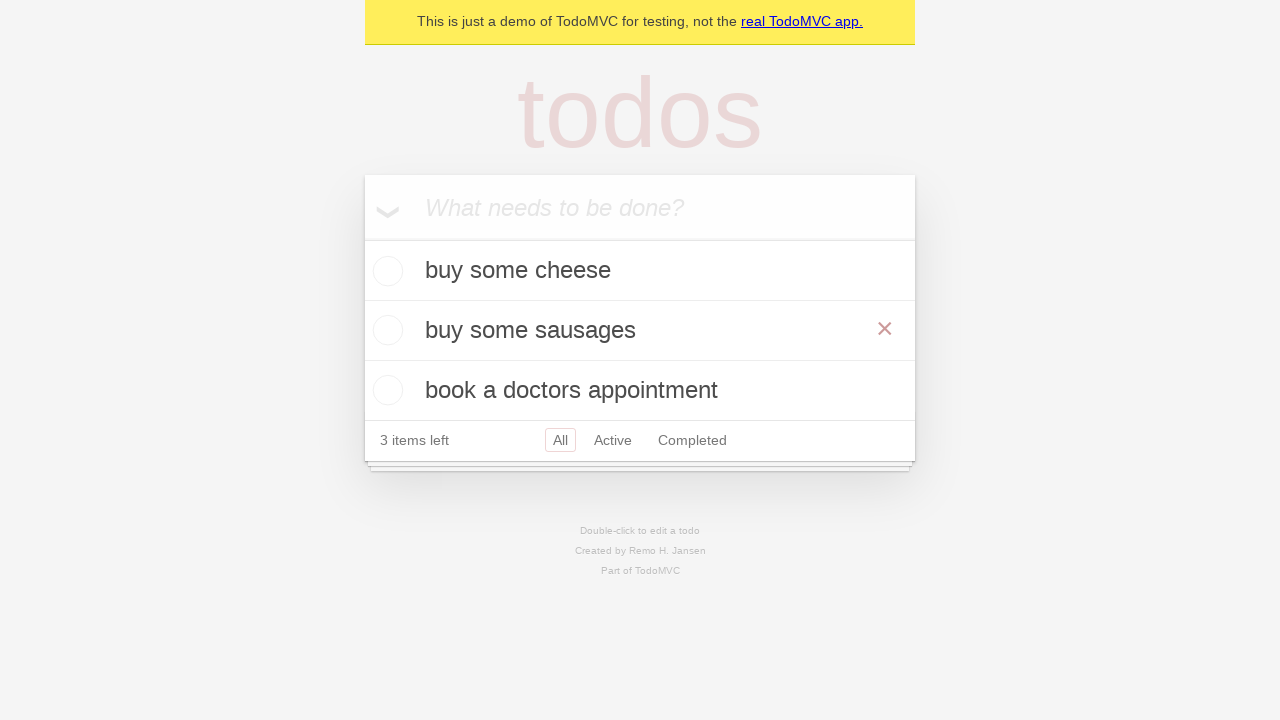

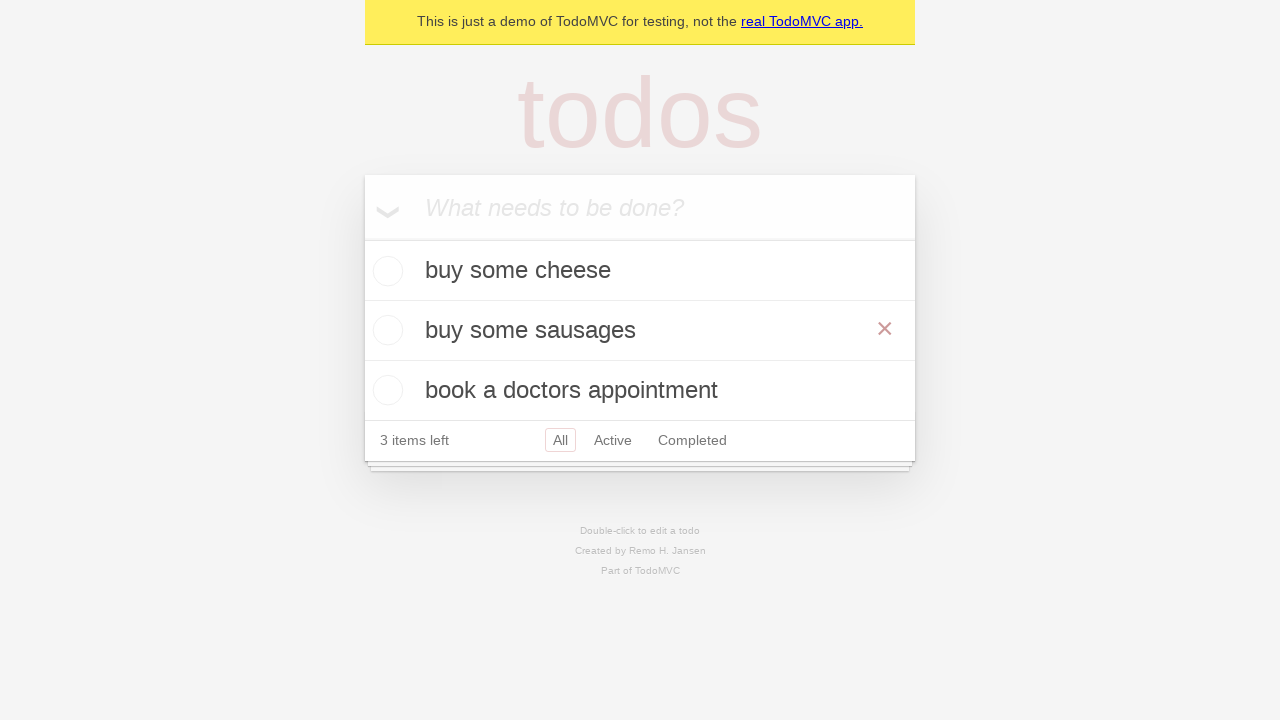